Waits for a price of 100 to appear, clicks a book button, solves a mathematical problem using the displayed value, and submits the answer

Starting URL: http://suninjuly.github.io/explicit_wait2.html

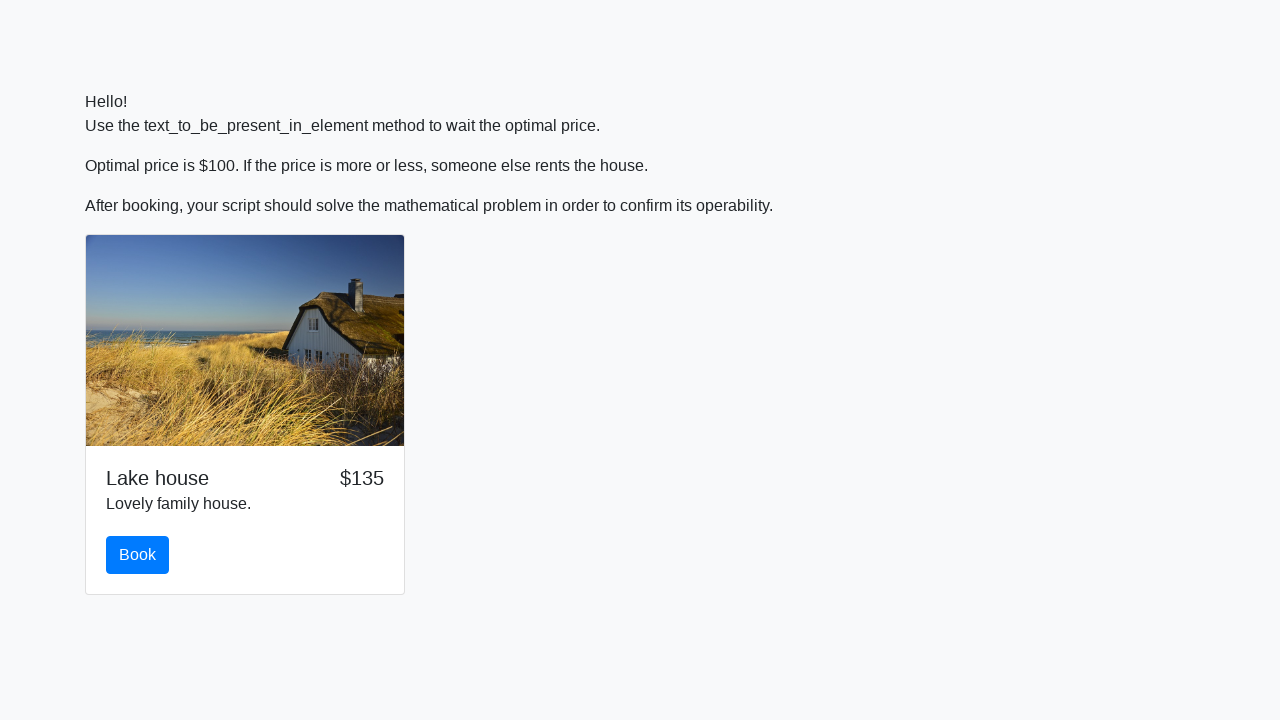

Waited for price to reach $100
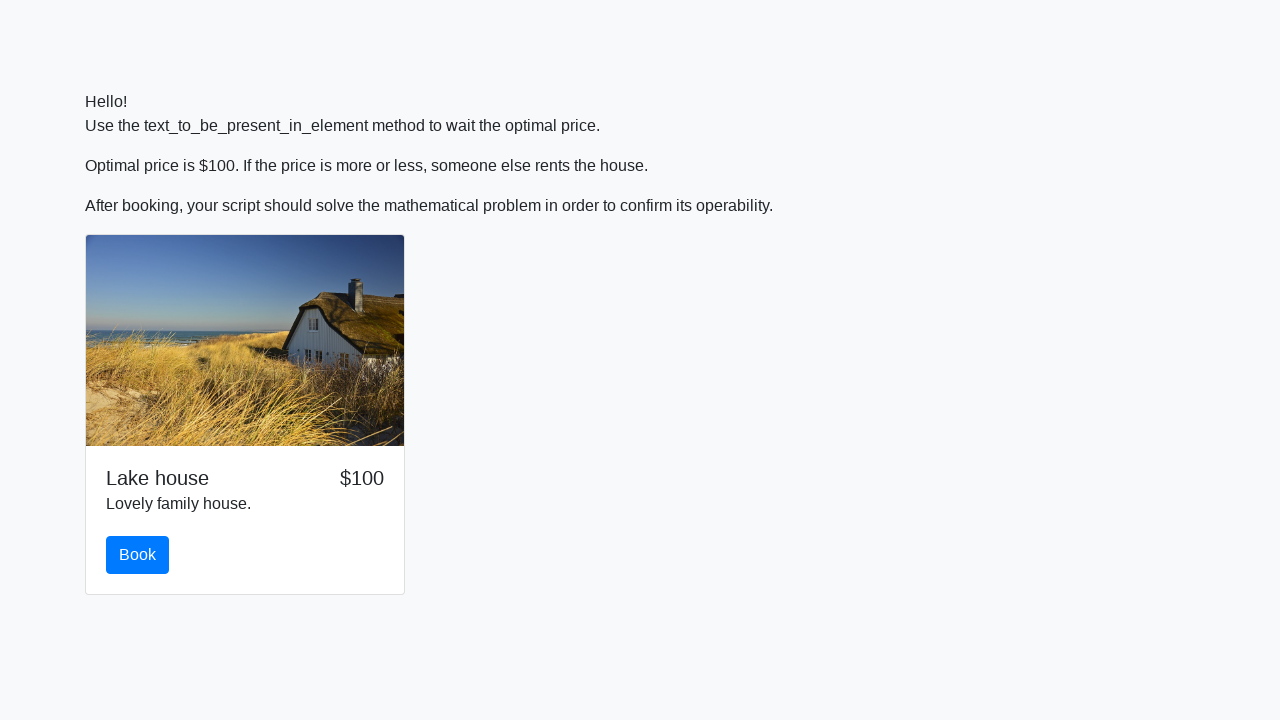

Clicked the book button at (138, 555) on #book
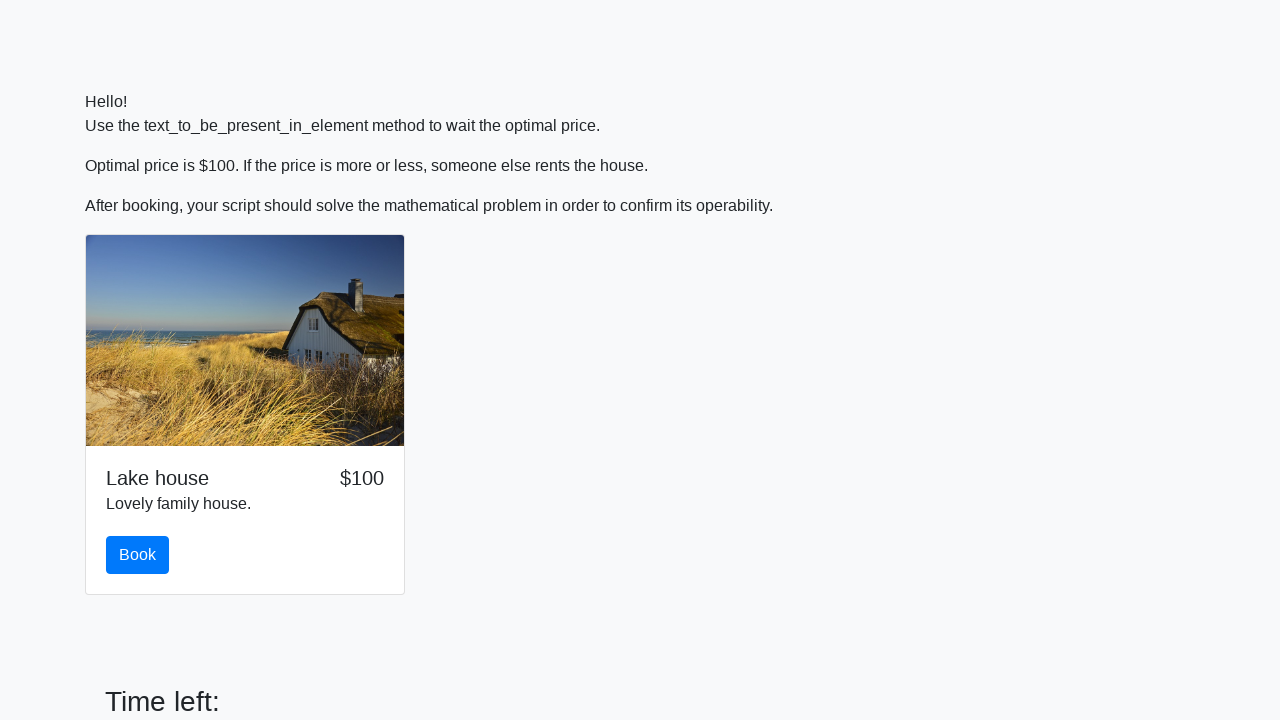

Retrieved the input value for calculation
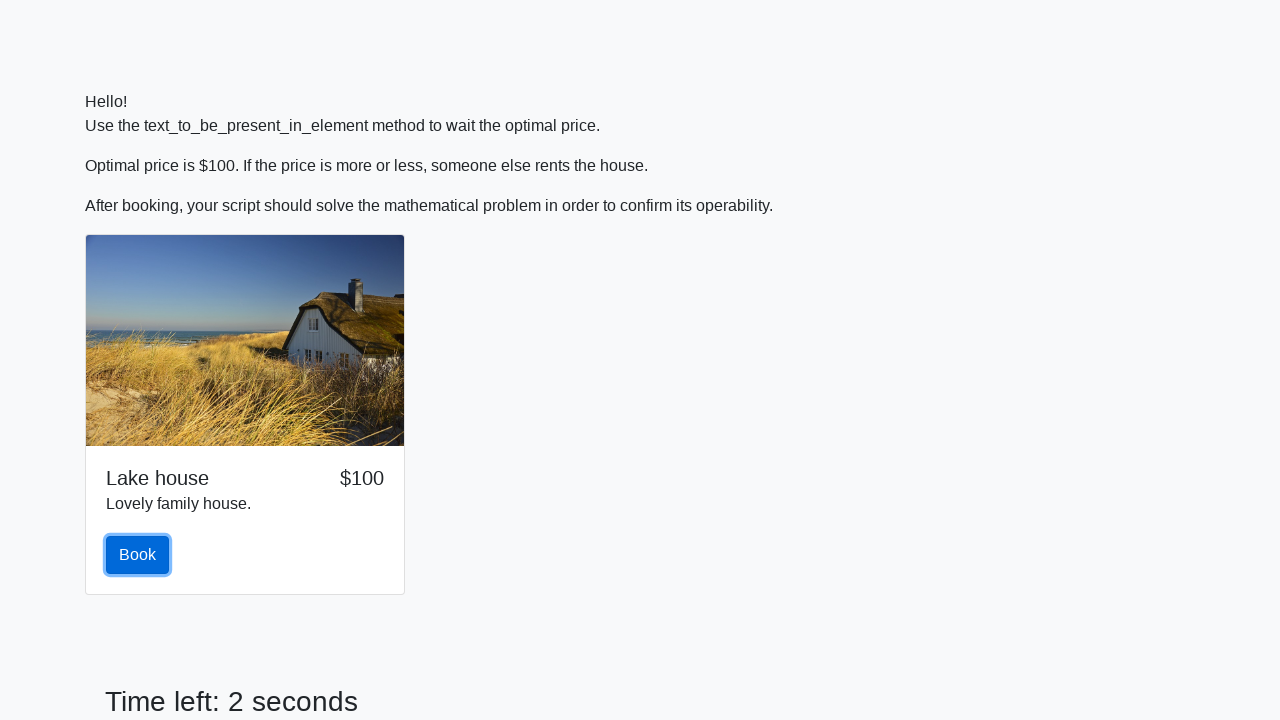

Calculated the mathematical answer using the formula
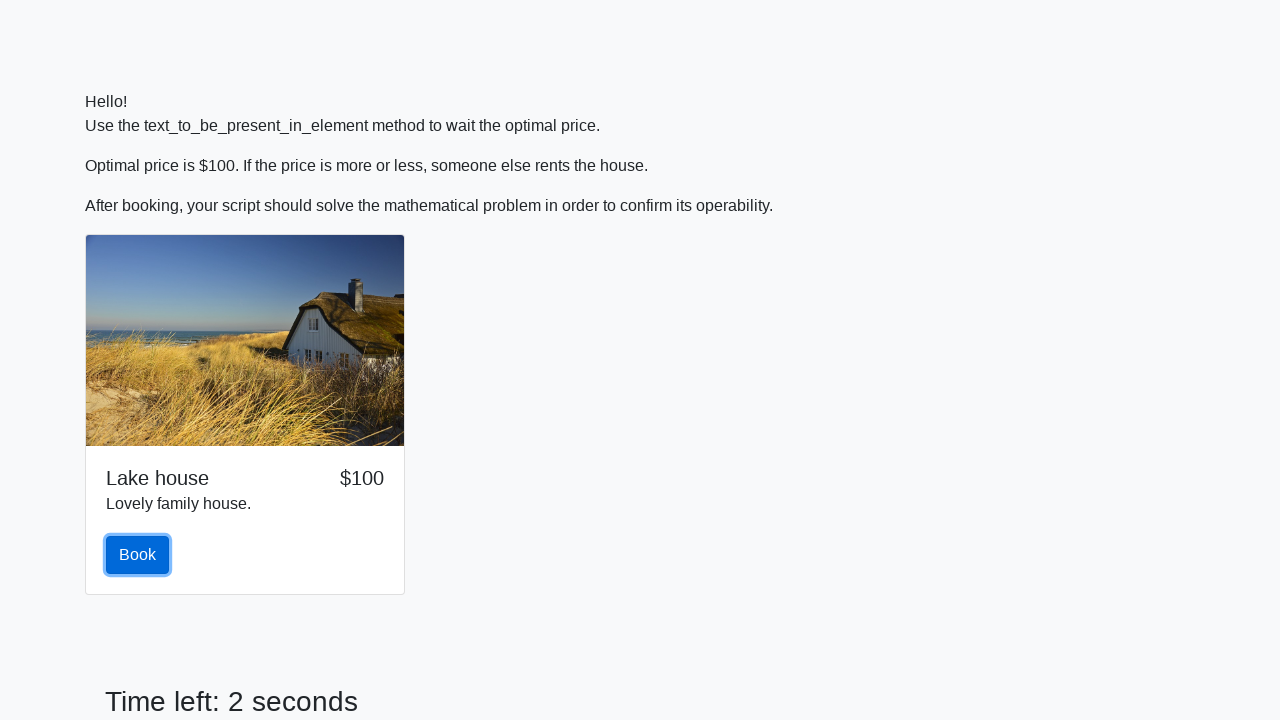

Filled in the calculated answer on #answer
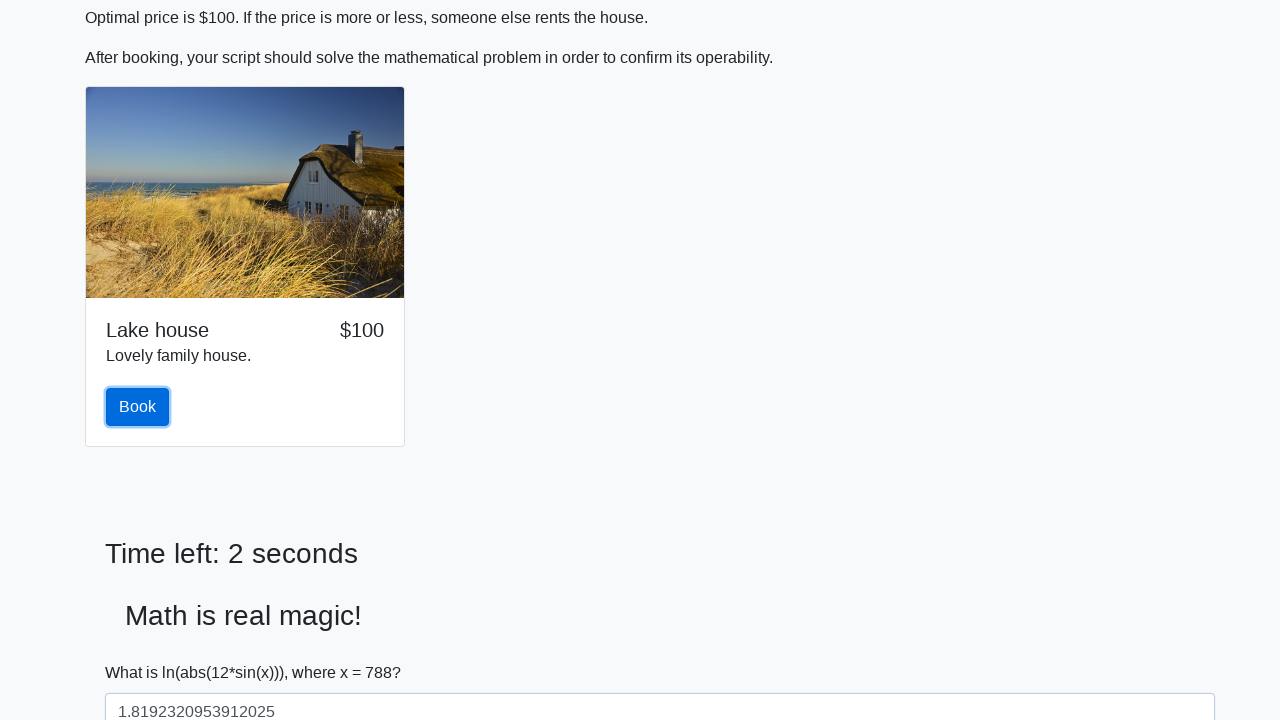

Clicked the solve button to submit the answer at (143, 651) on #solve
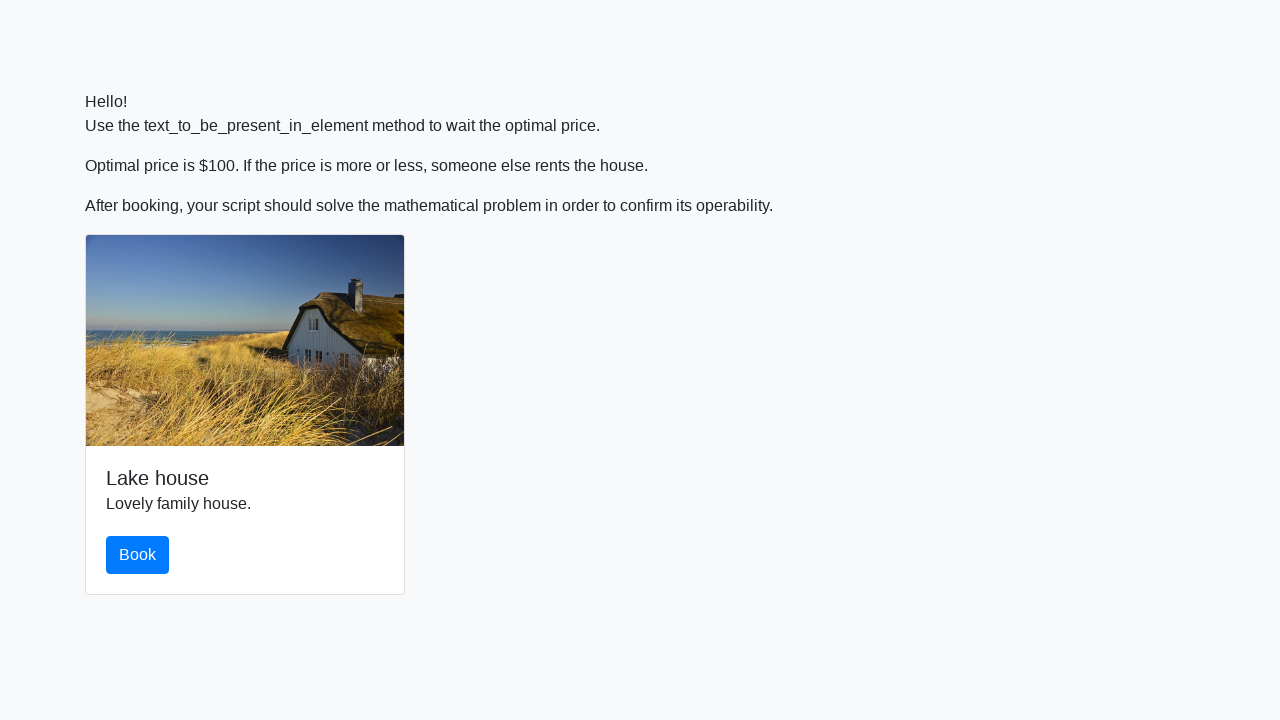

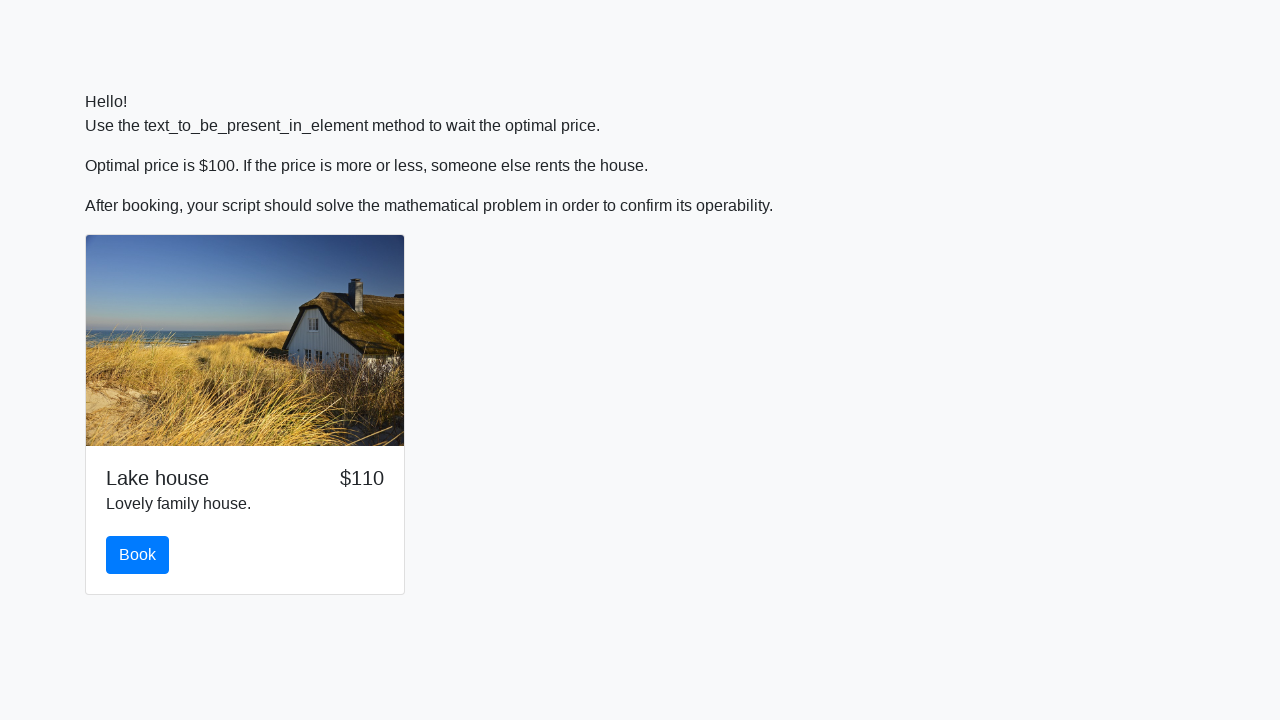